Navigates to a product category through the catalog menu and verifies product count display

Starting URL: https://www.amway.ua/

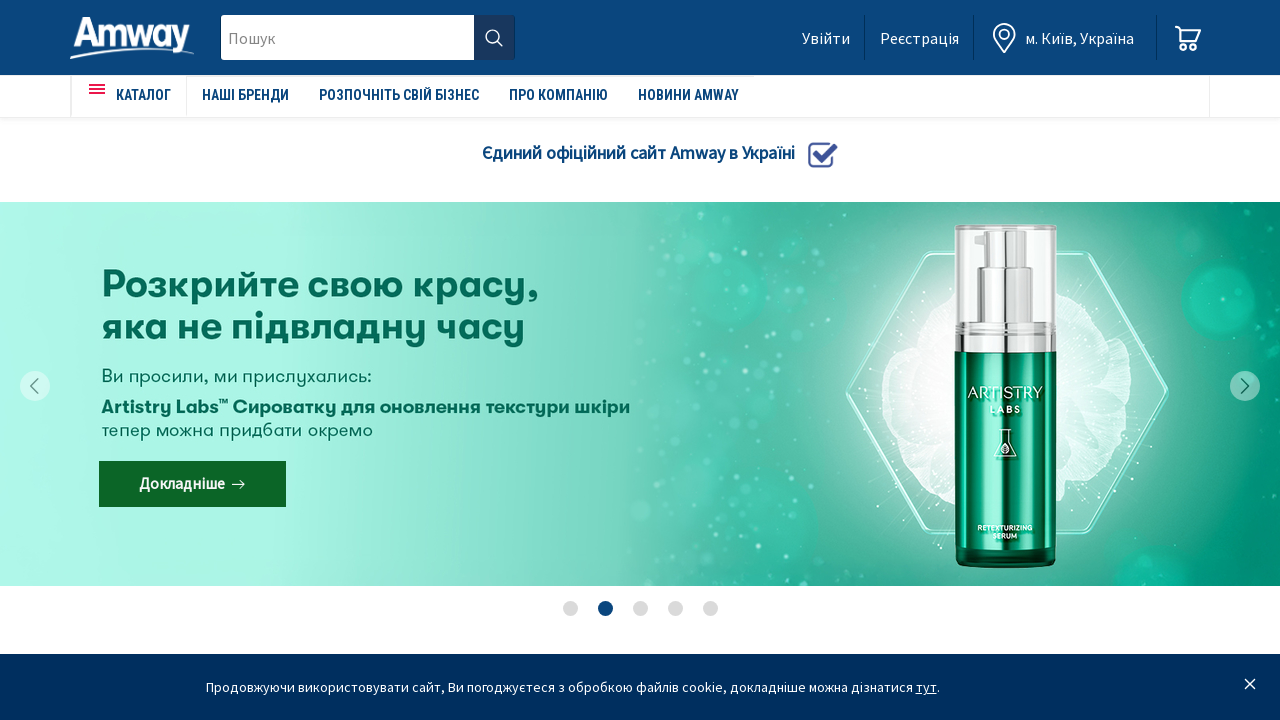

Clicked catalog menu button at (129, 95) on #amweia-app > div.page > nav > div > div > ul:nth-child(1) > li:nth-child(1) > a
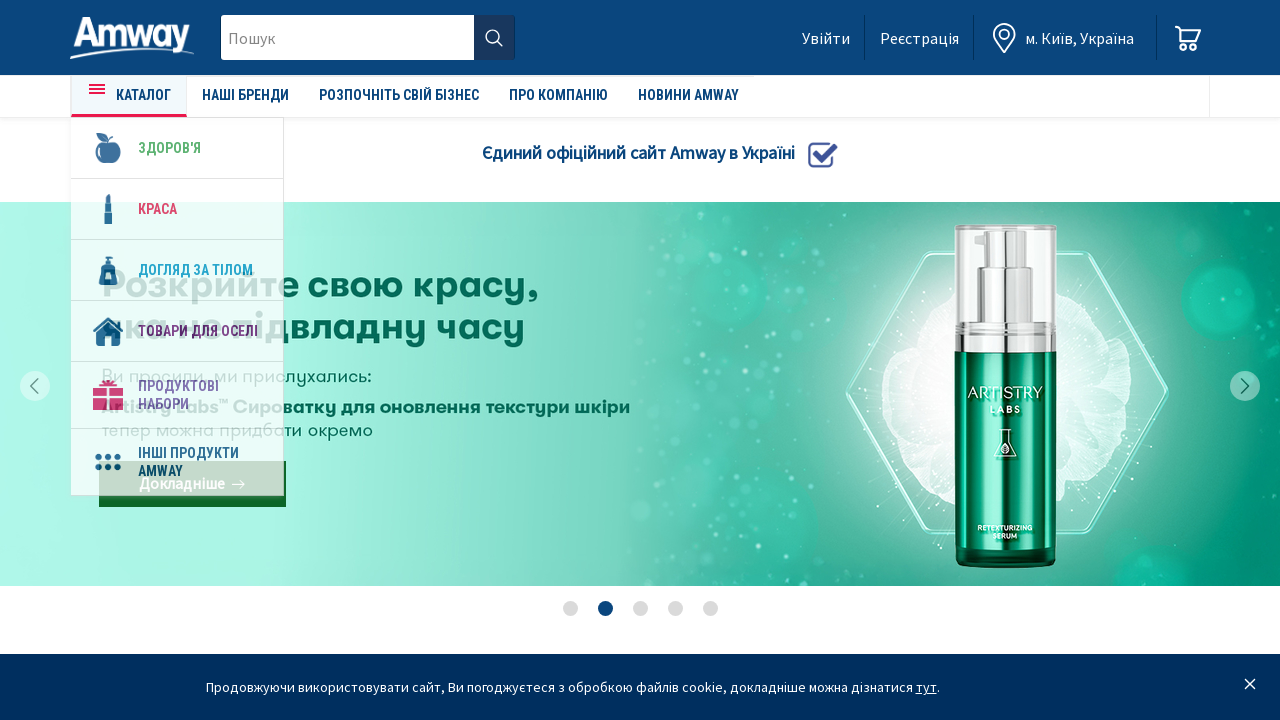

Clicked on healthy/vitamins category option at (170, 148) on ul > li a.main-category-link
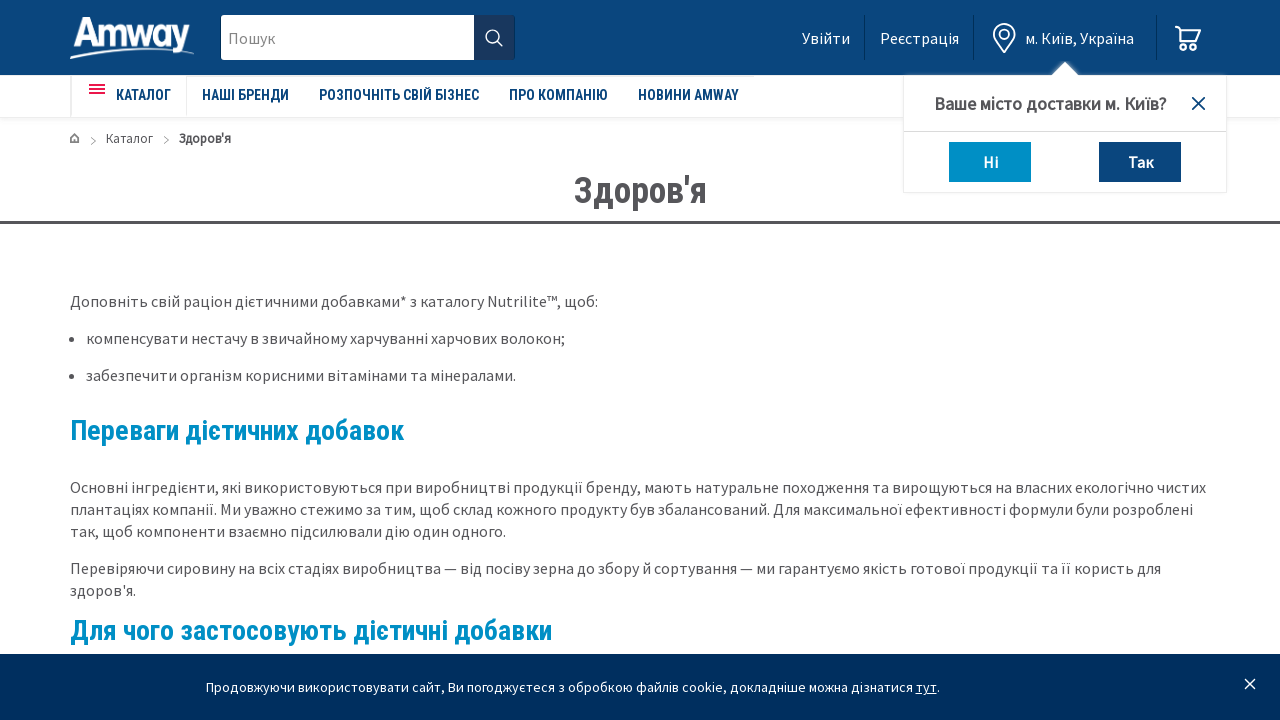

Category page loaded and product count is visible
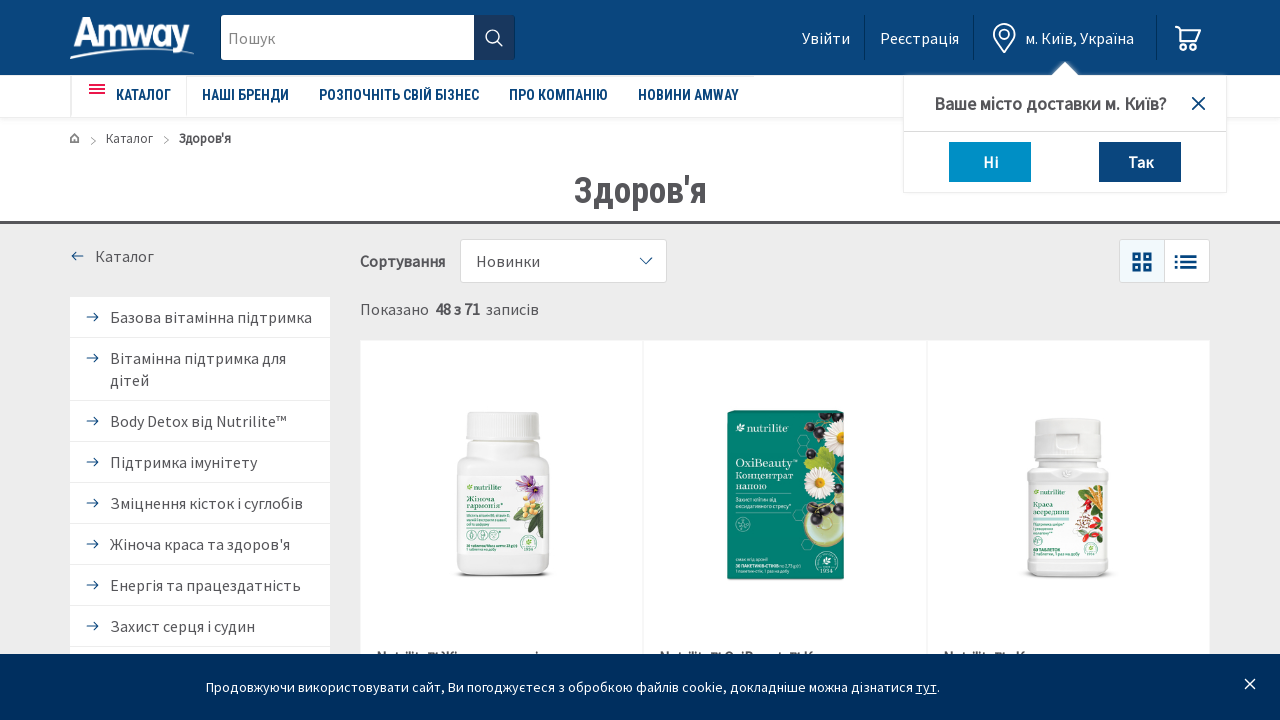

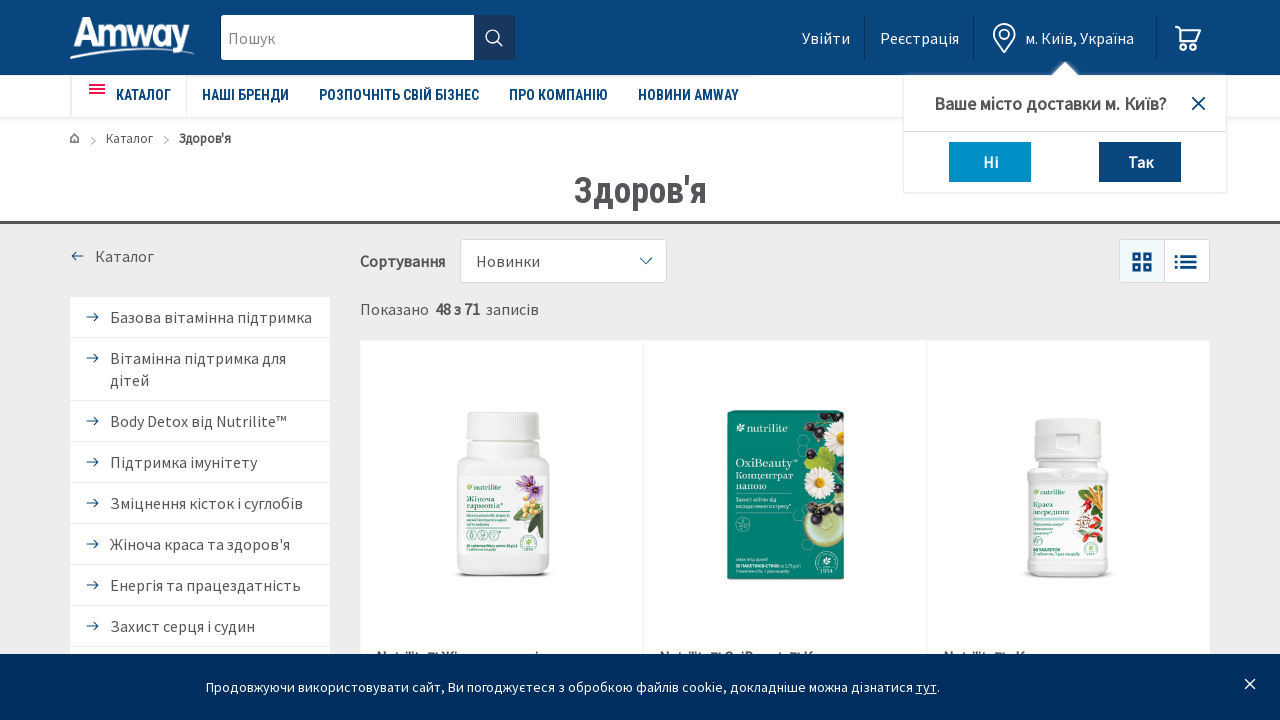